Tests drag and drop functionality on jQueryUI droppable demo by dragging an element onto a drop target and verifying the drop was successful

Starting URL: https://jqueryui.com/droppable/

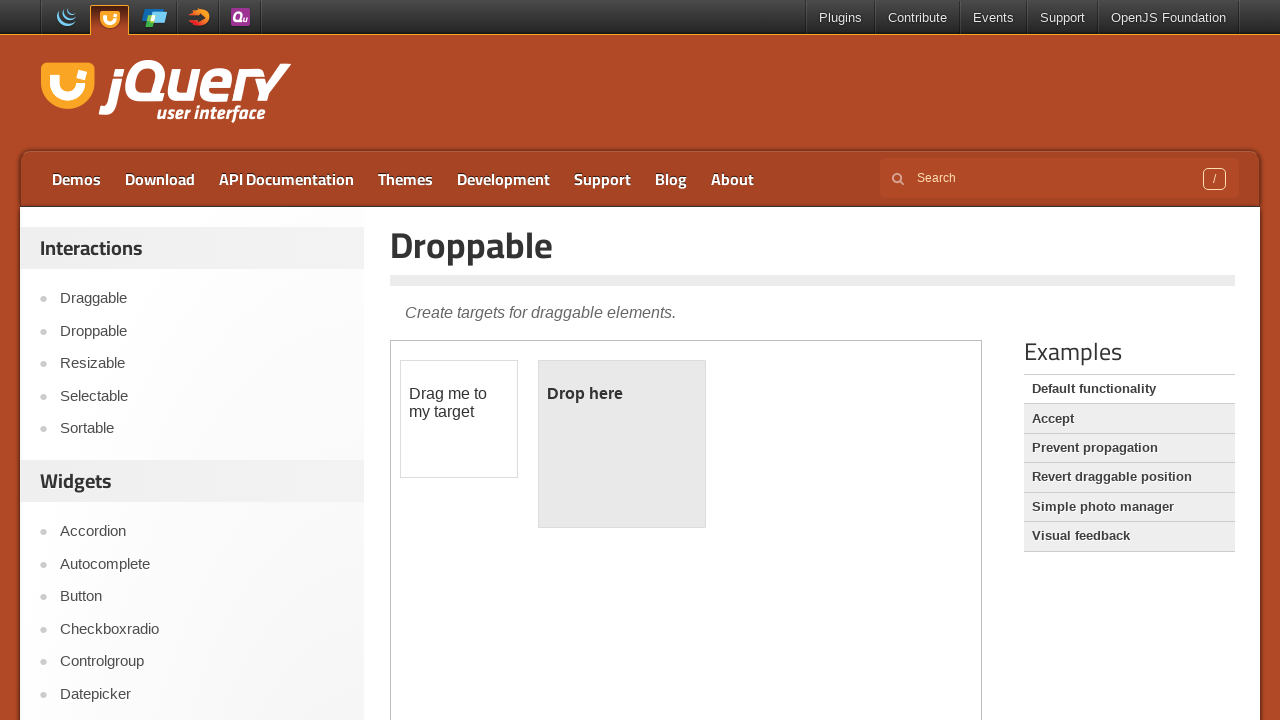

Located the demo iframe
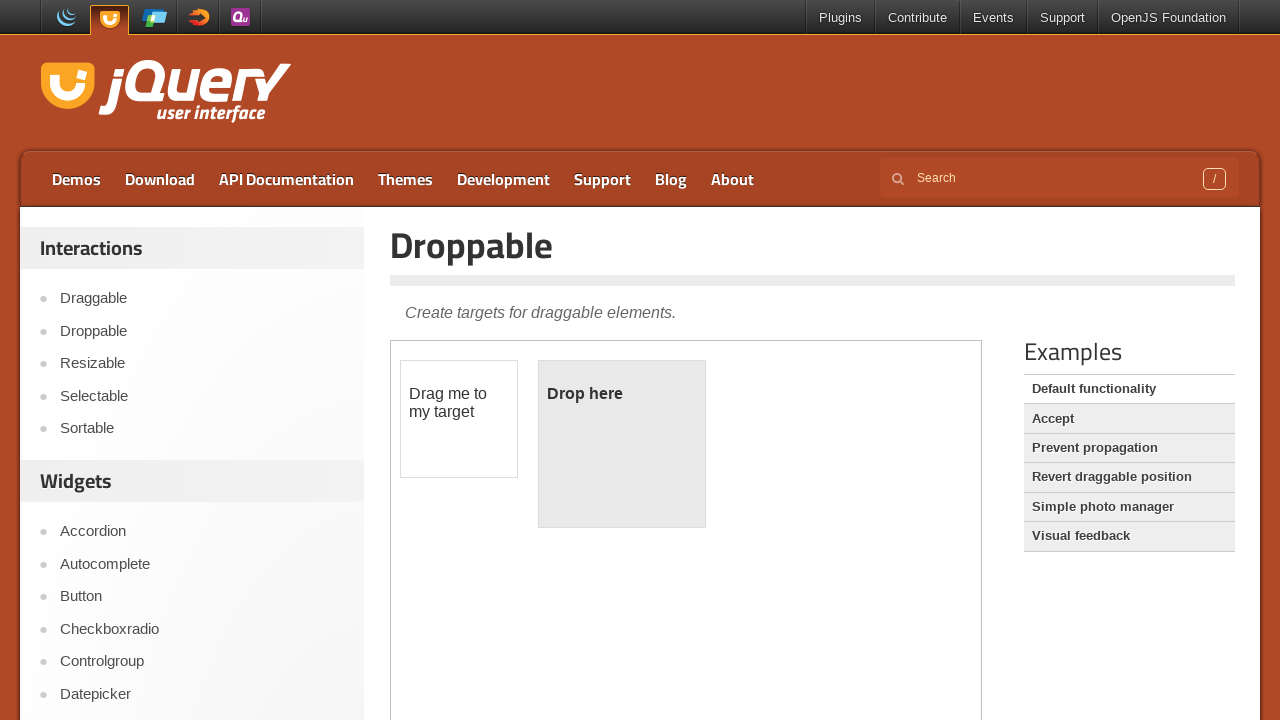

Draggable element is visible and ready
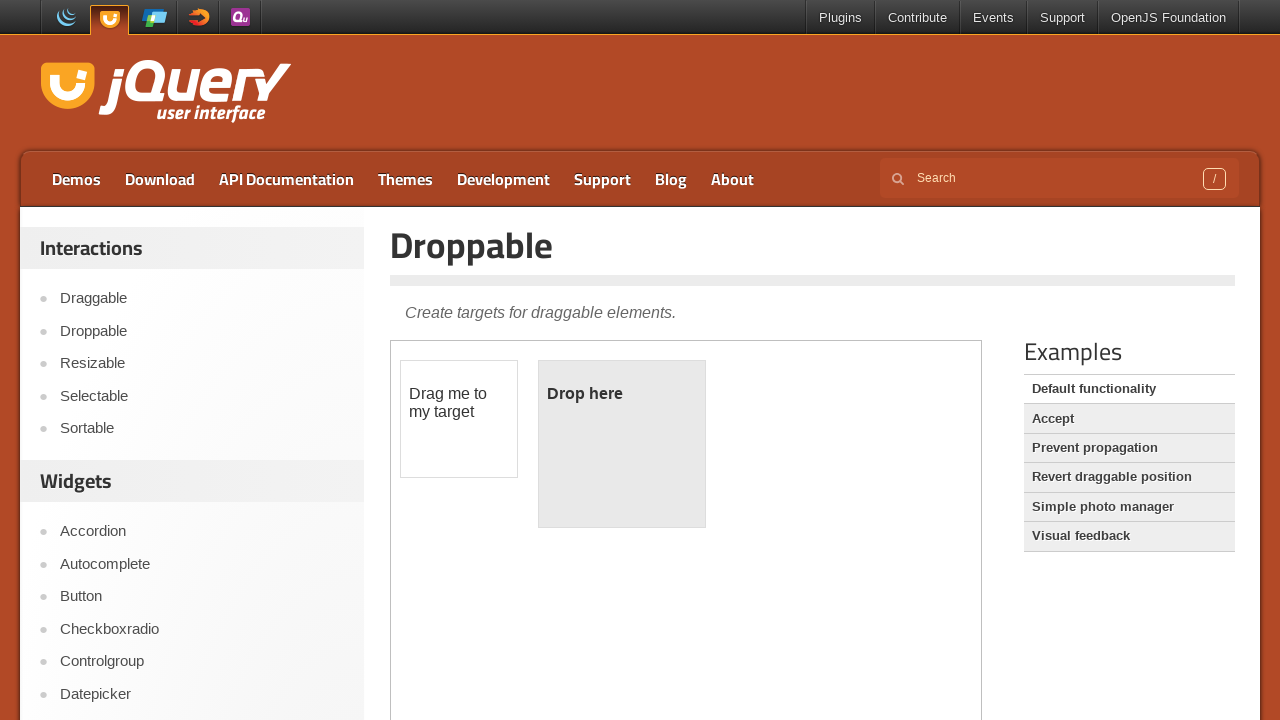

Located the draggable source element
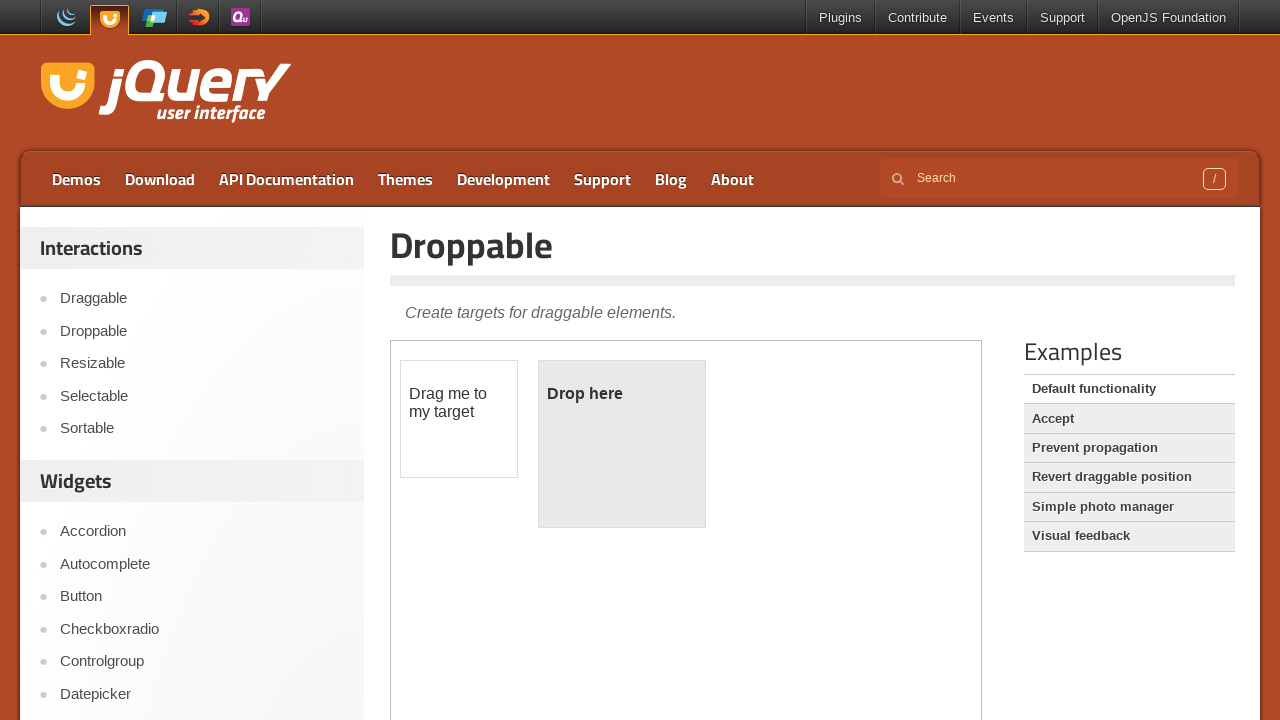

Located the droppable target element
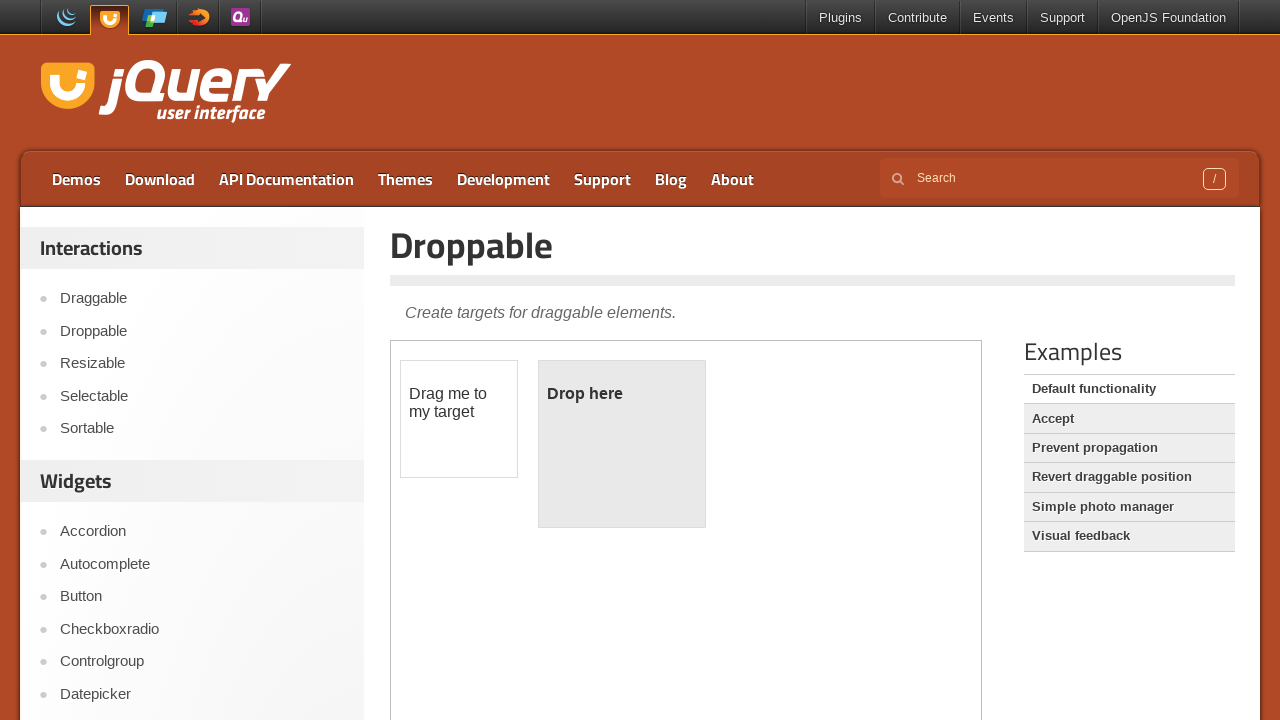

Dragged source element onto target element at (622, 444)
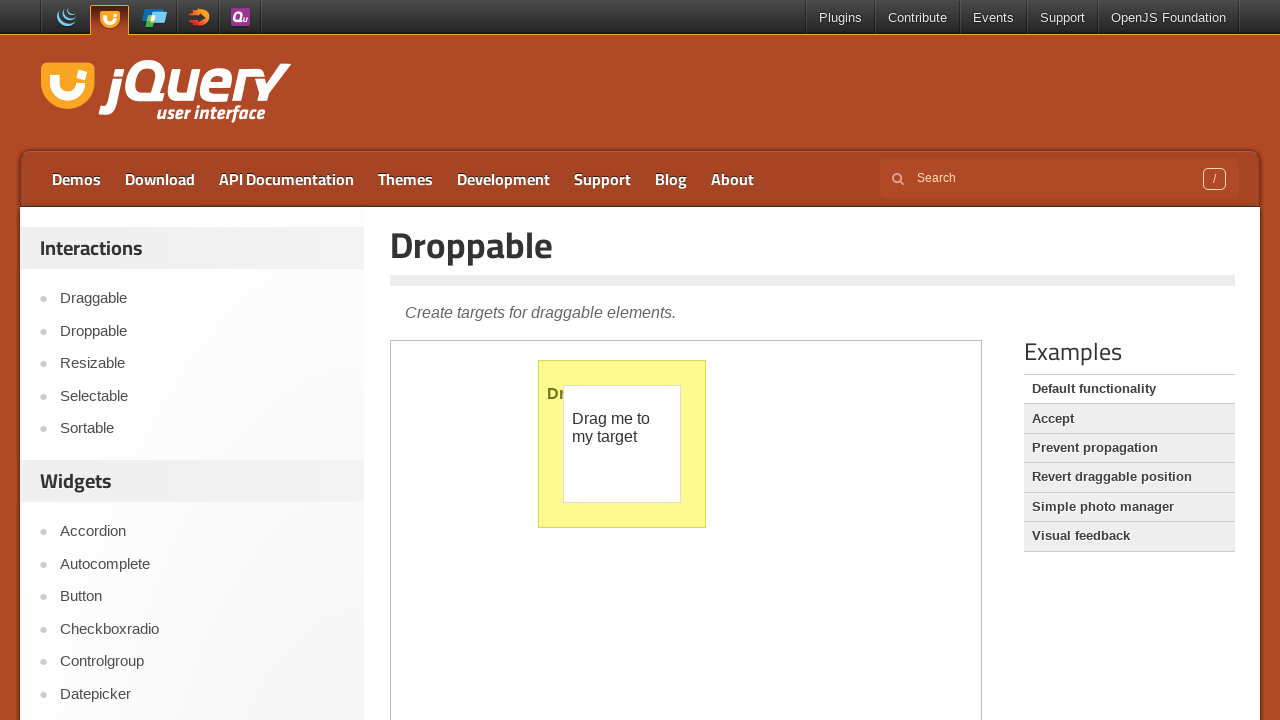

Verified drop was successful - target element shows 'Dropped!'
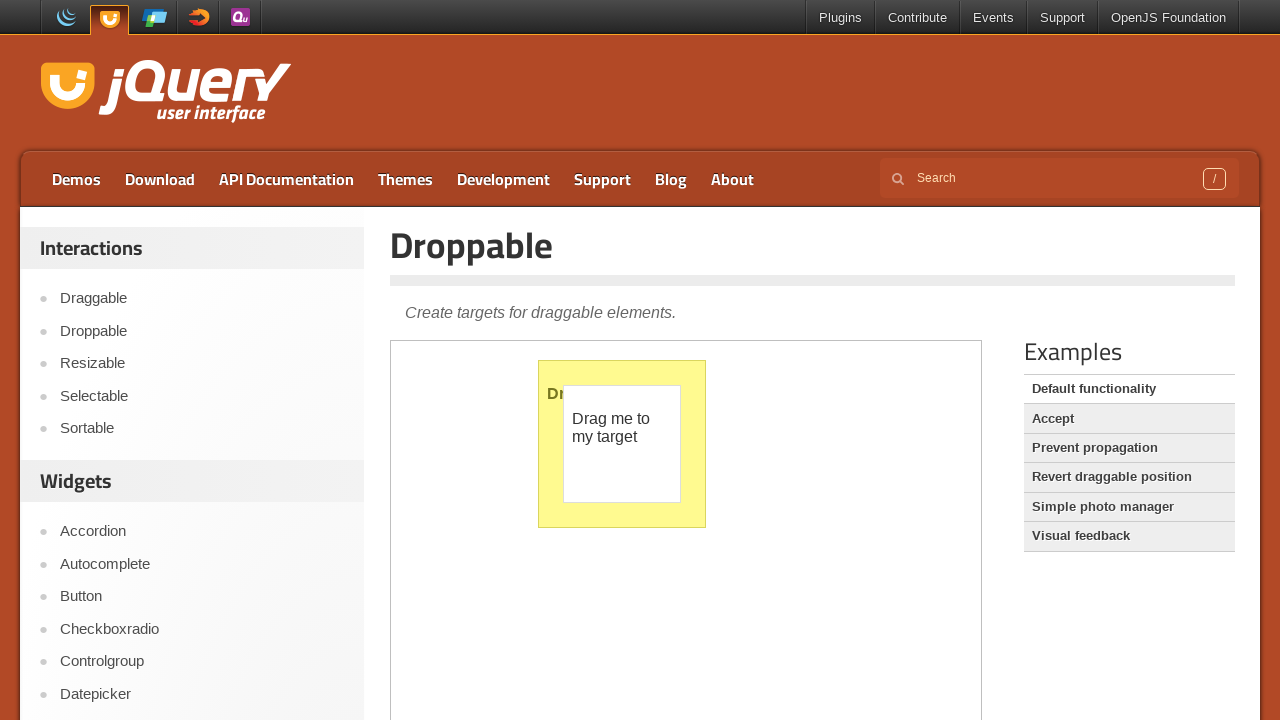

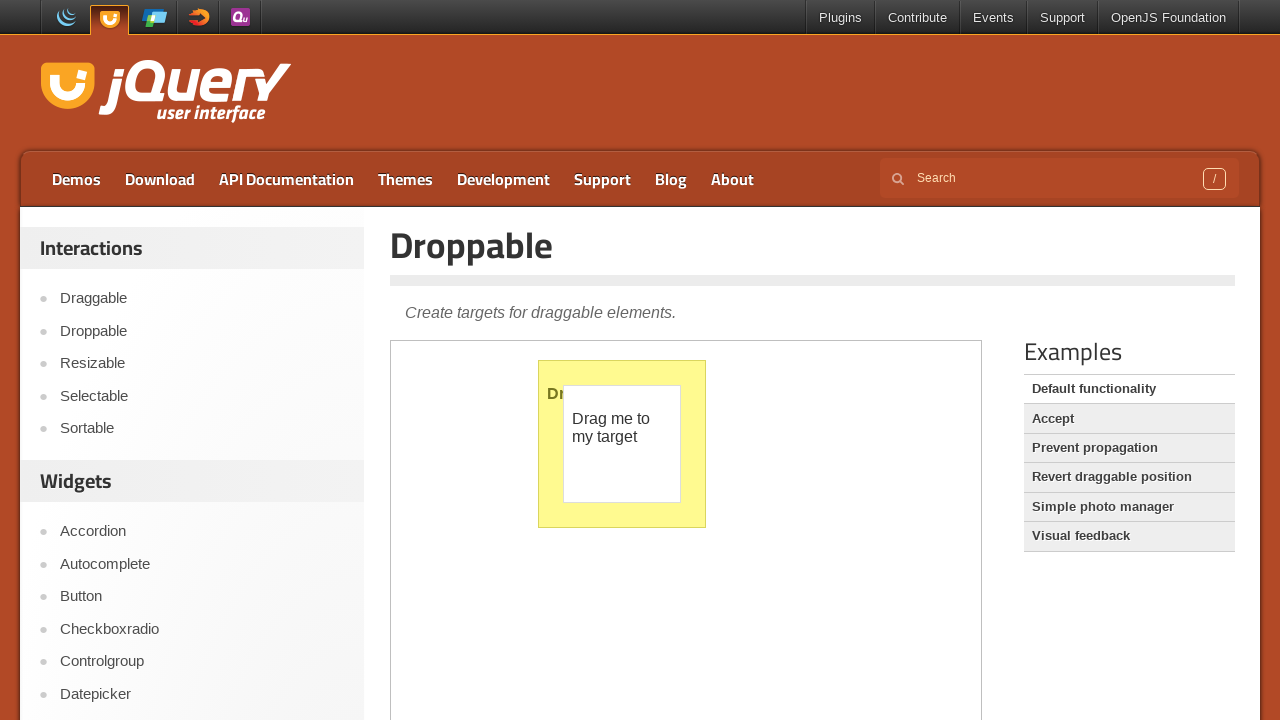